Tests multi-window handling by opening a new browser window, navigating to a different page to extract course name text, switching back to the parent window, and entering that text into a form field

Starting URL: https://rahulshettyacademy.com/angularpractice/

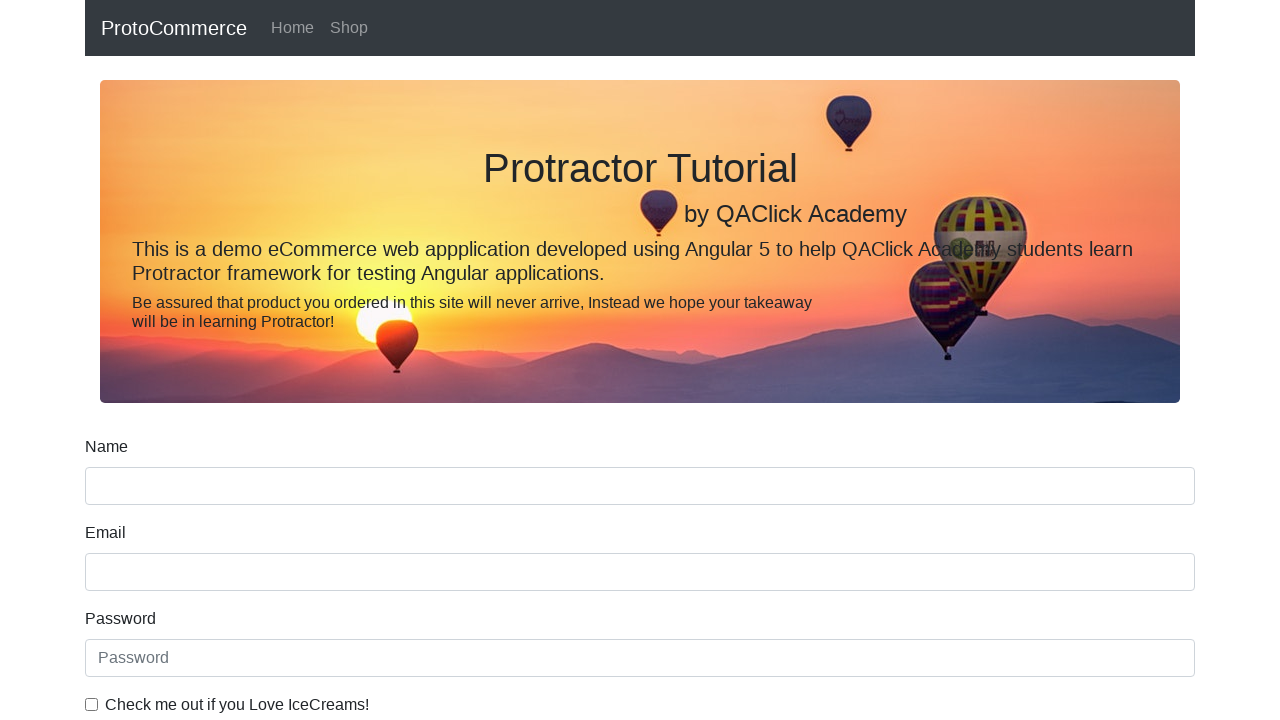

Opened a new browser window/tab
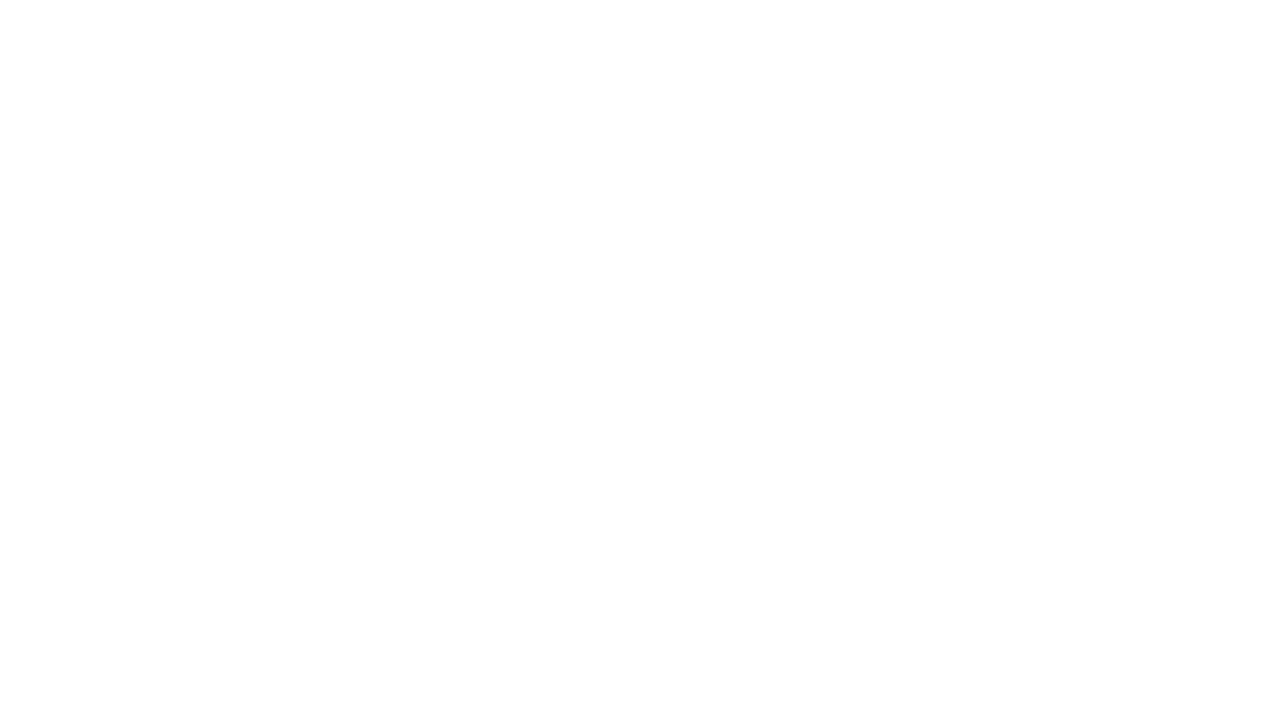

Navigated new window to https://rahulshettyacademy.com/
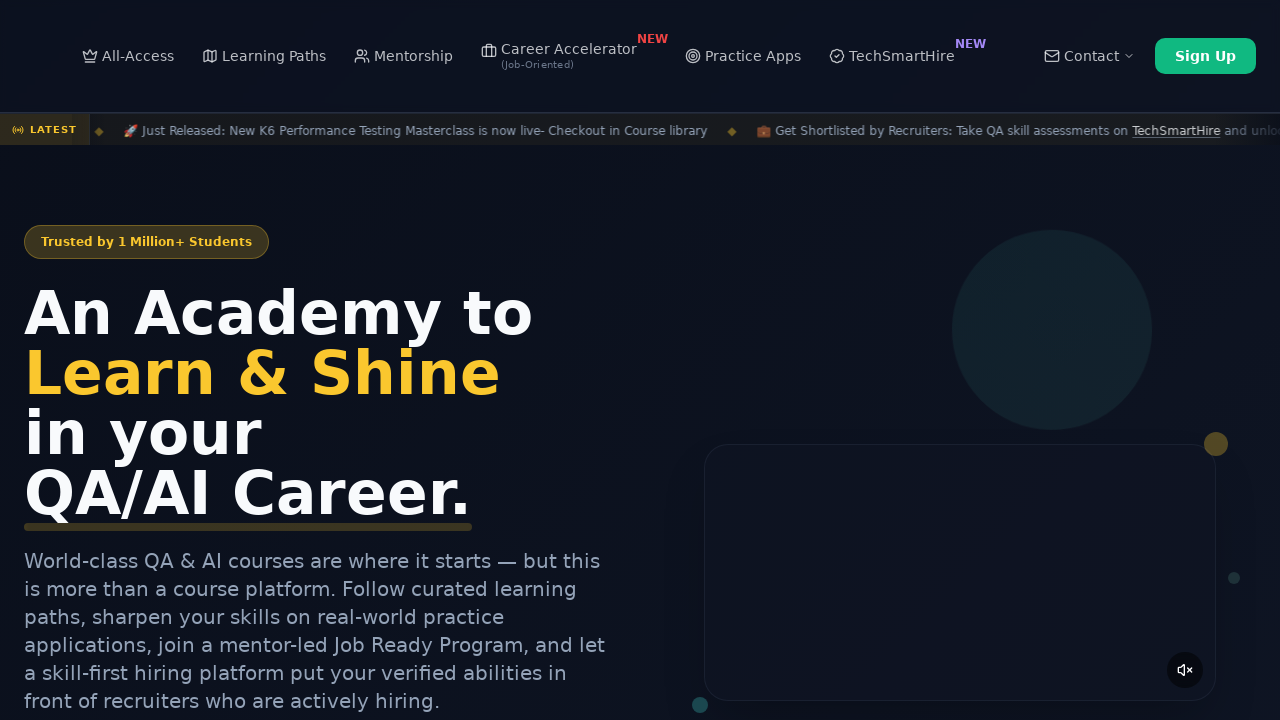

Waited for course links to load
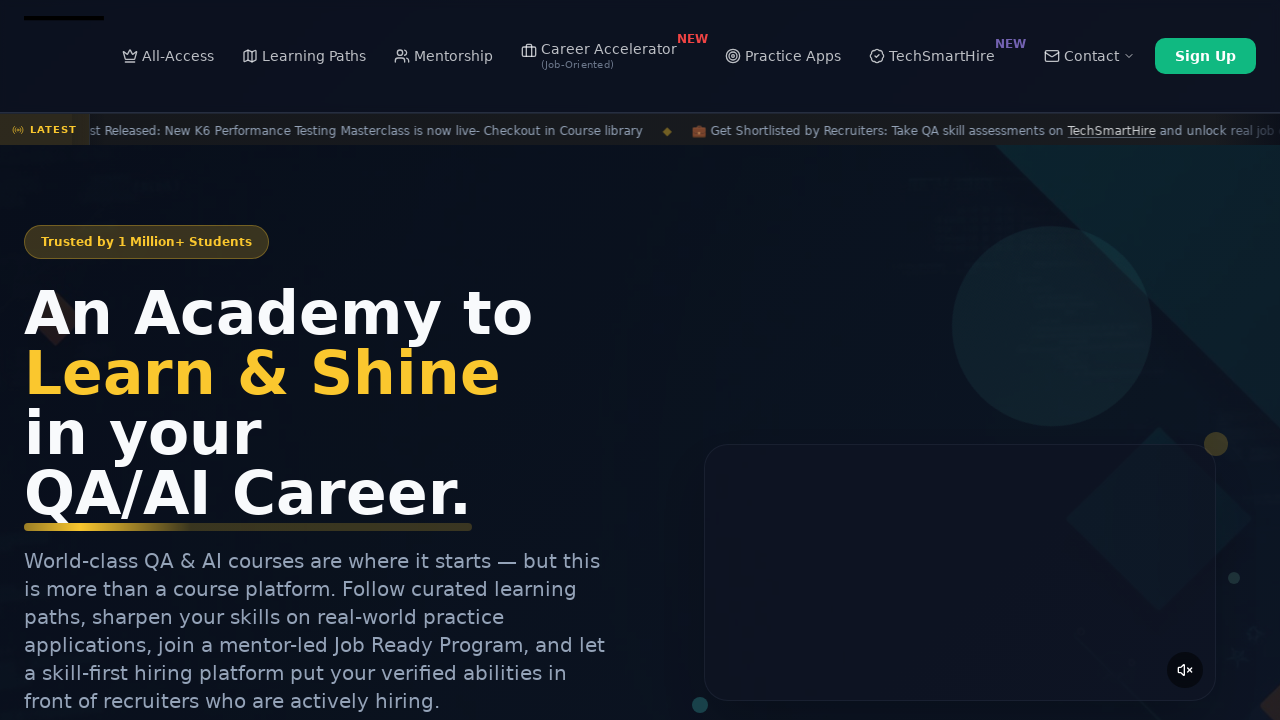

Located all course links
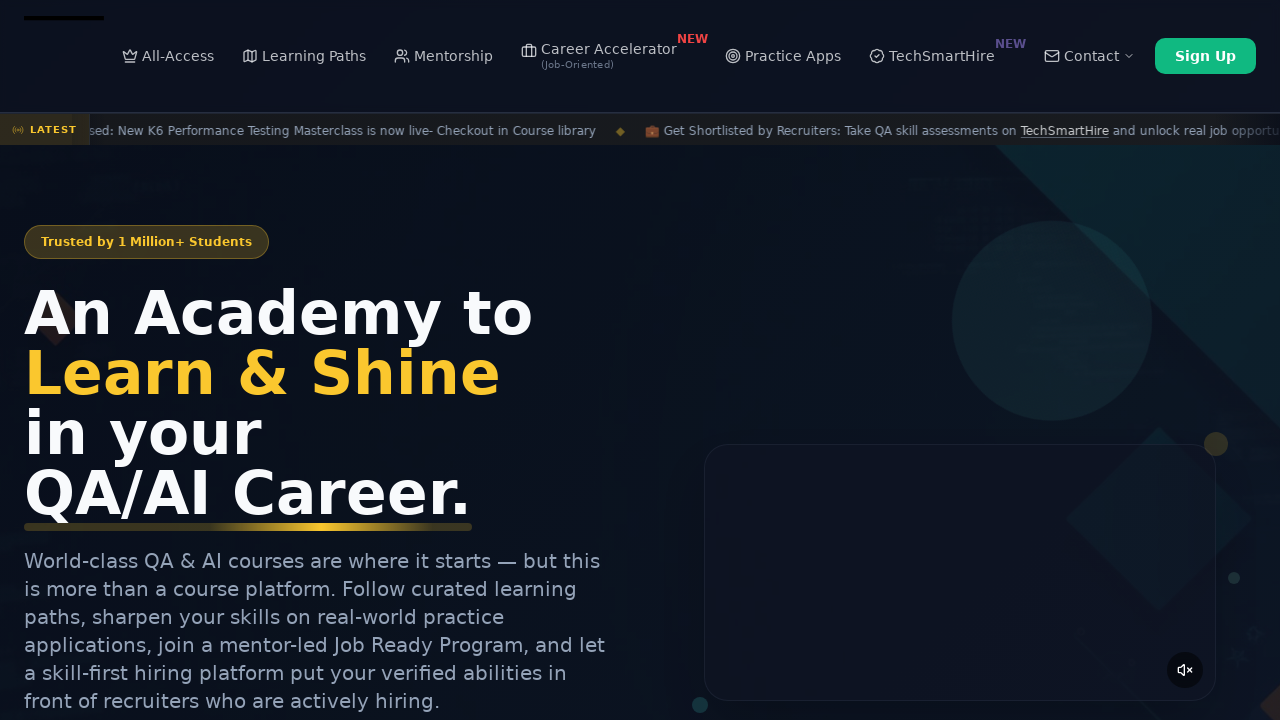

Extracted course name text: 'Playwright Testing'
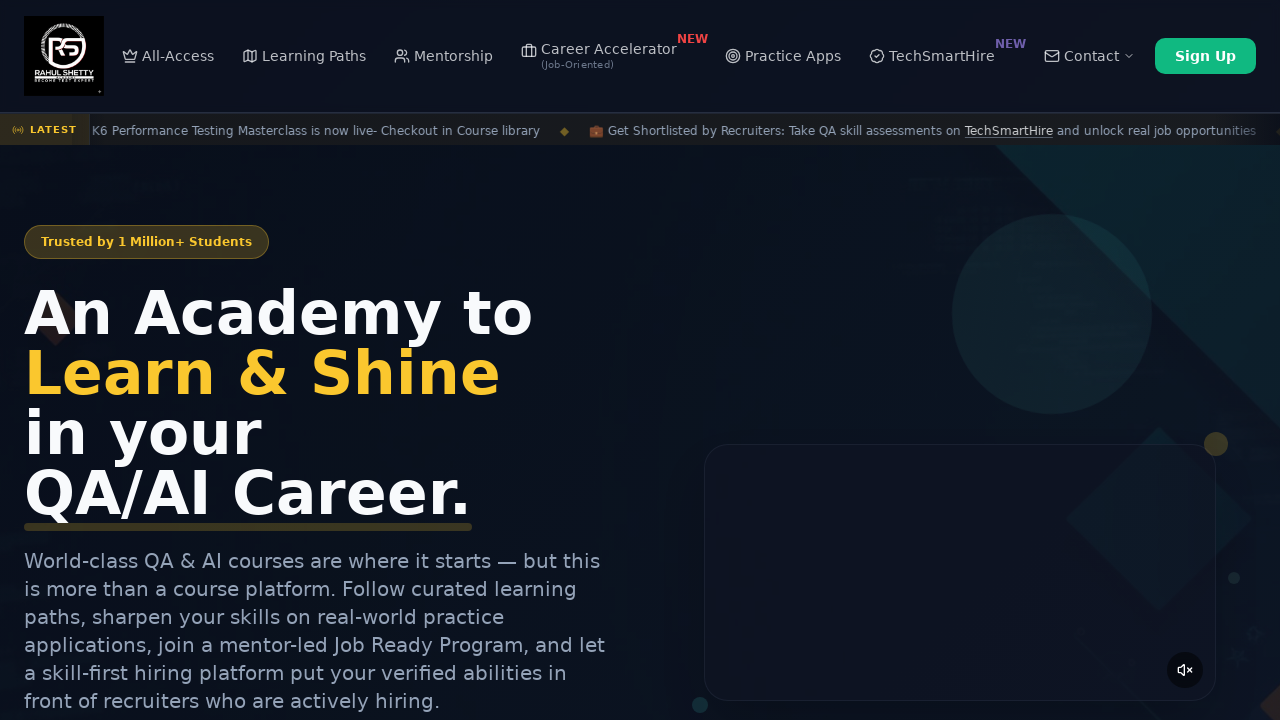

Switched back to parent window and filled name field with 'Playwright Testing' on input[name='name']
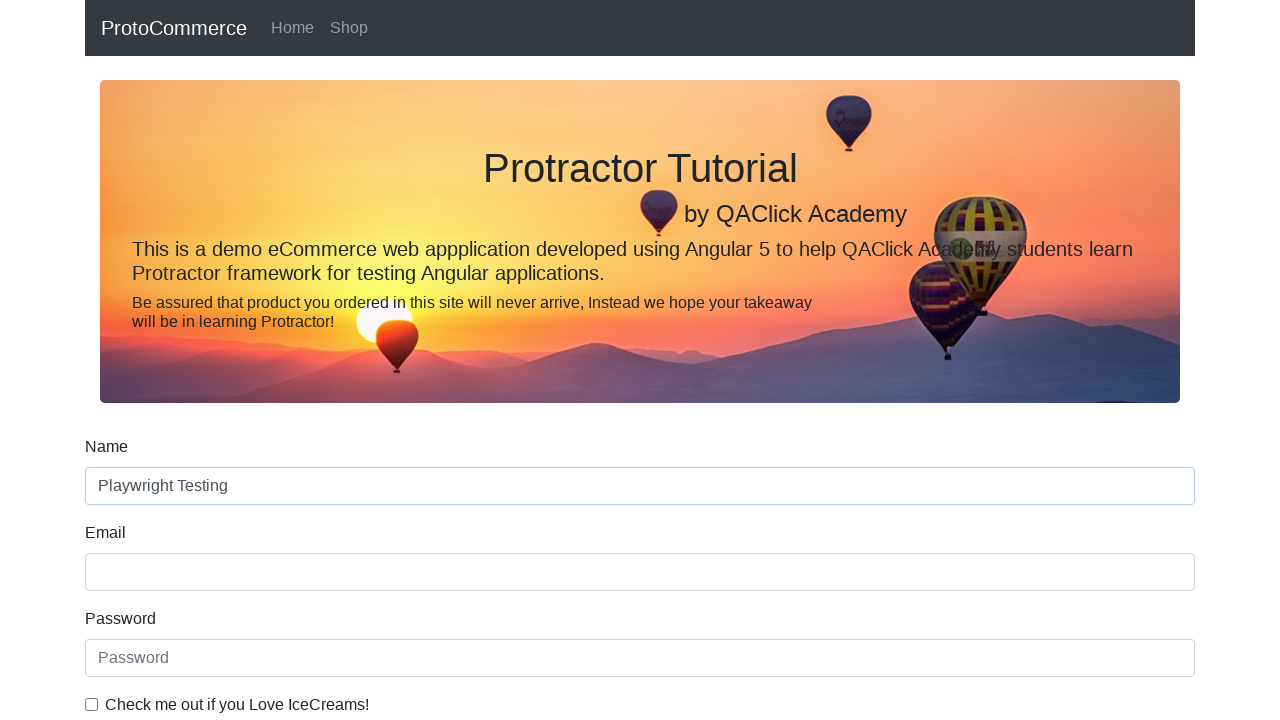

Closed the new browser window
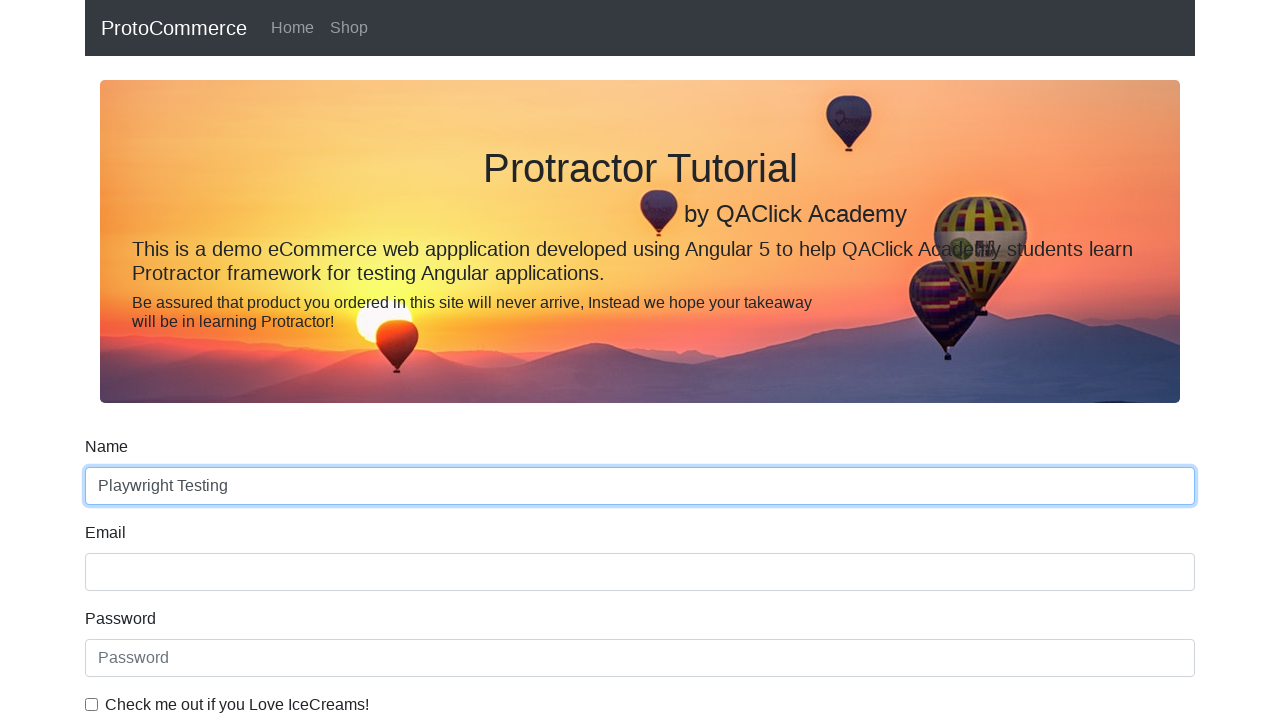

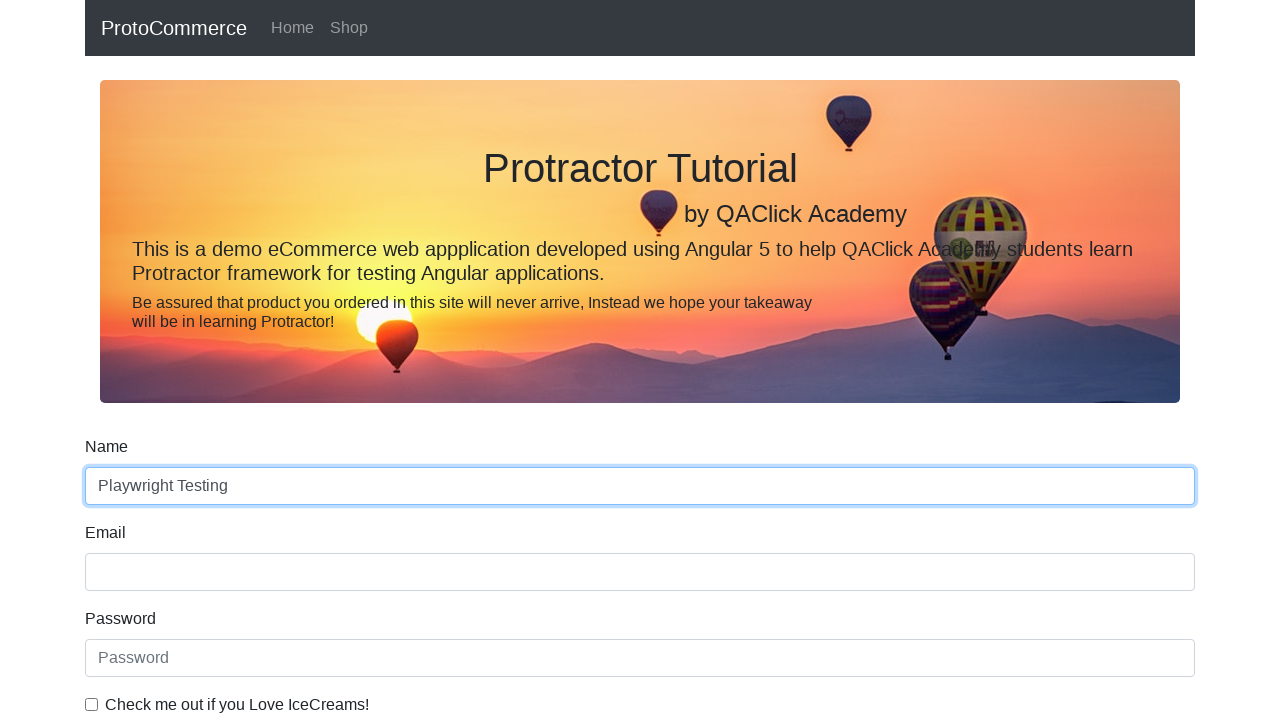